Navigates to the OrangeHRM demo website and waits for the page to load. This is a basic page load verification test.

Starting URL: https://opensource-demo.orangehrmlive.com/

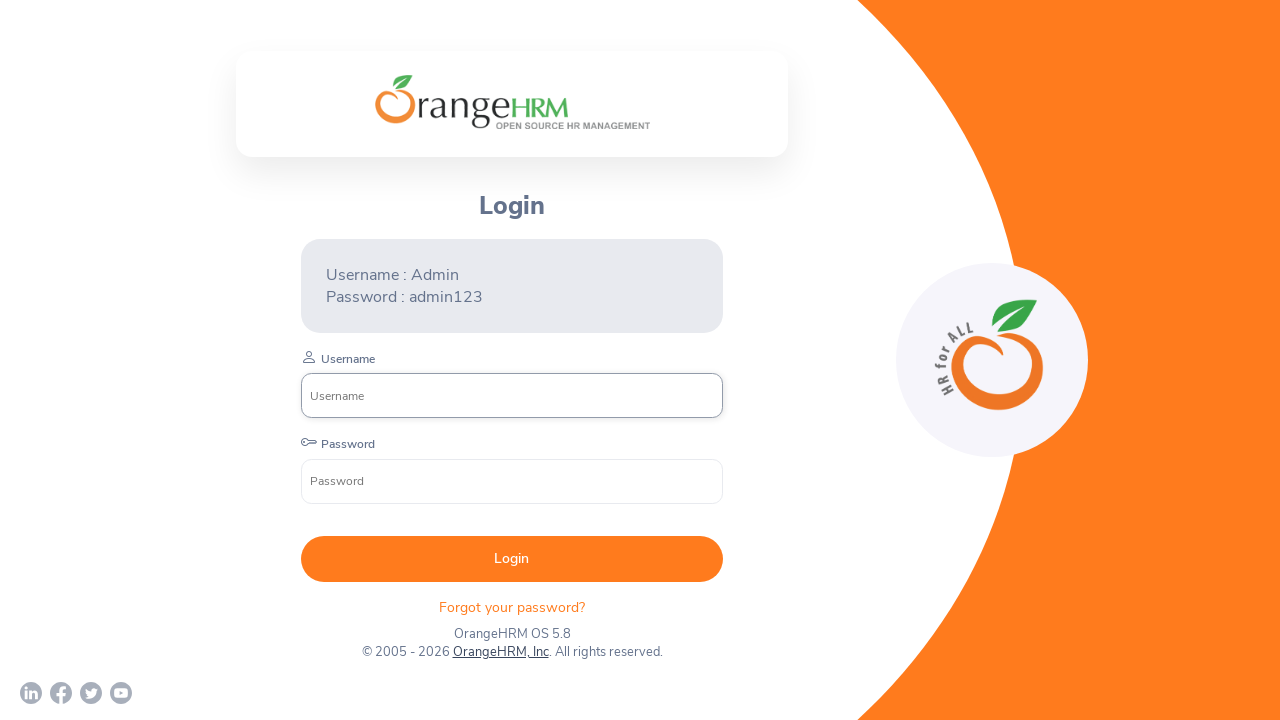

Waited for DOM content to load on OrangeHRM demo website
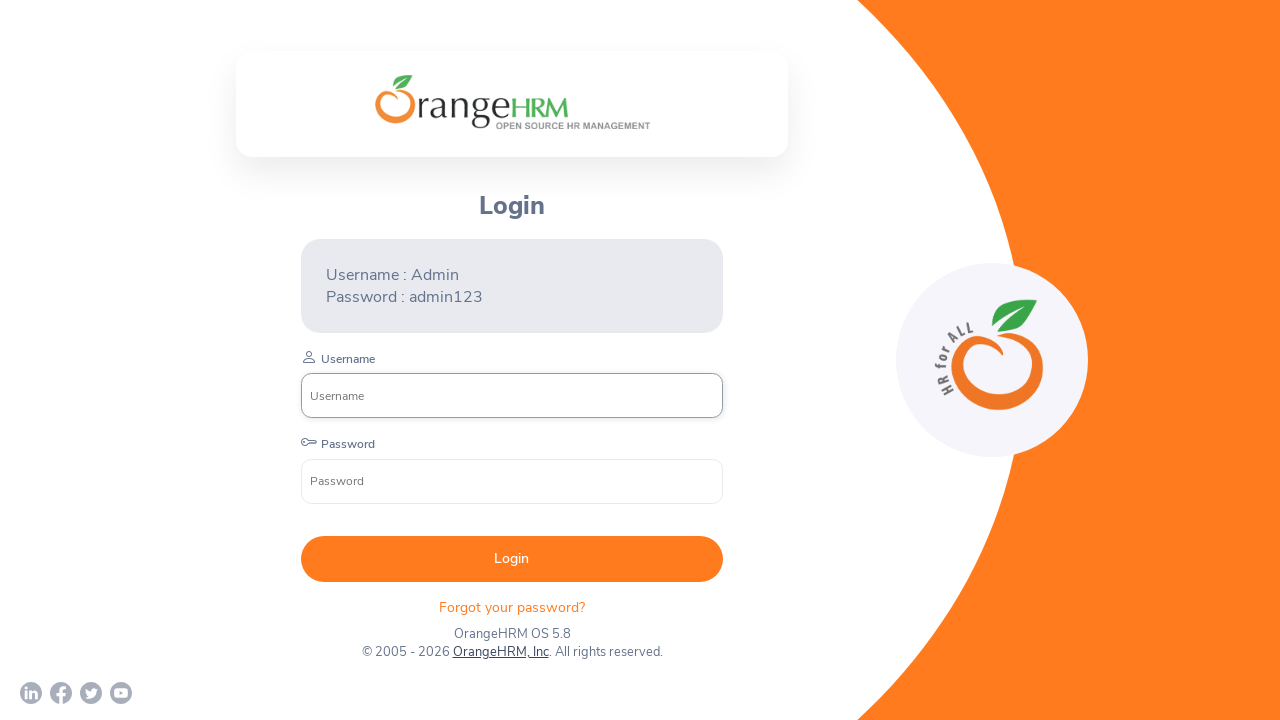

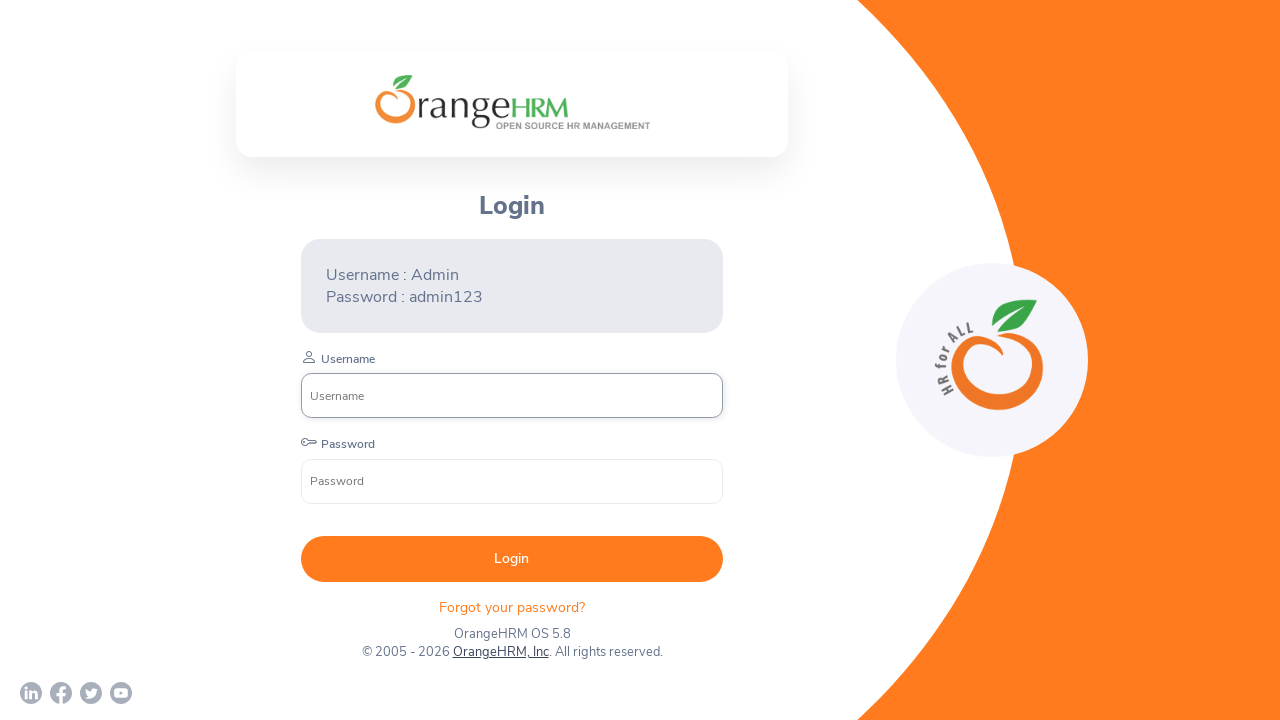